Tests flight booking flow on BlazeDemo by selecting departure/destination cities, choosing a flight, and completing the purchase form with passenger and payment details

Starting URL: https://blazedemo.com/

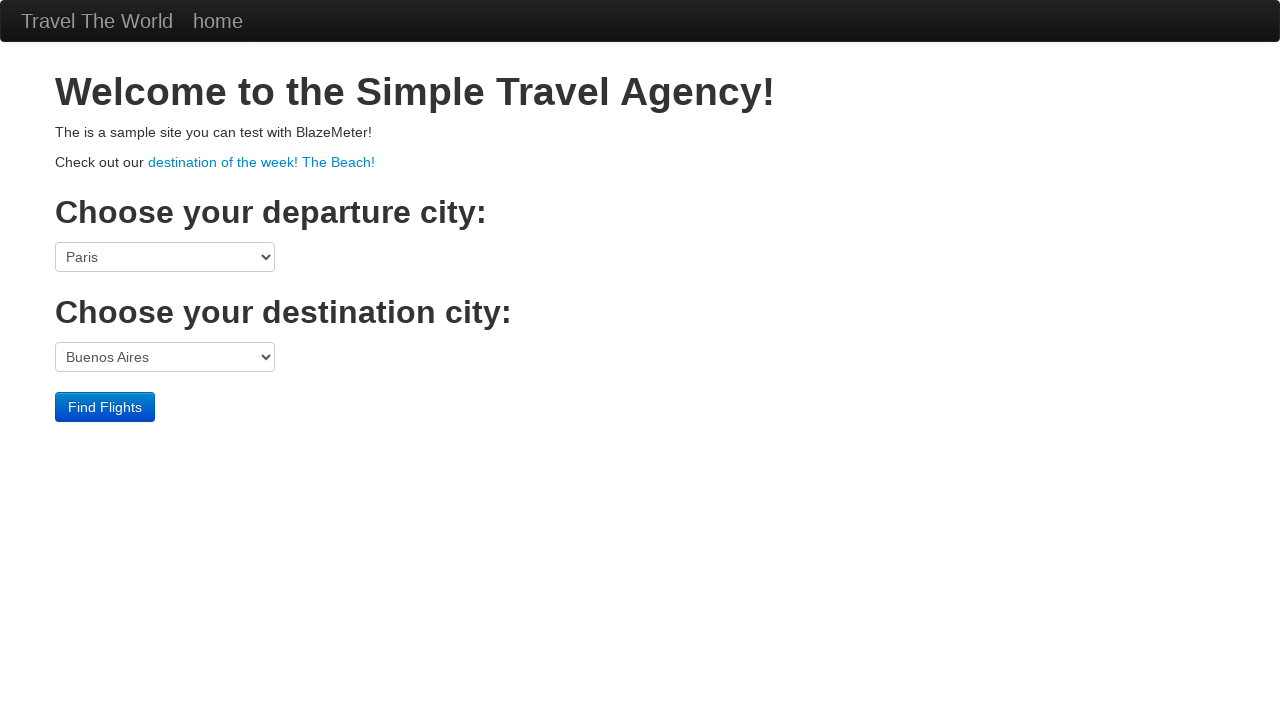

Selected Boston as departure city on select[name='fromPort']
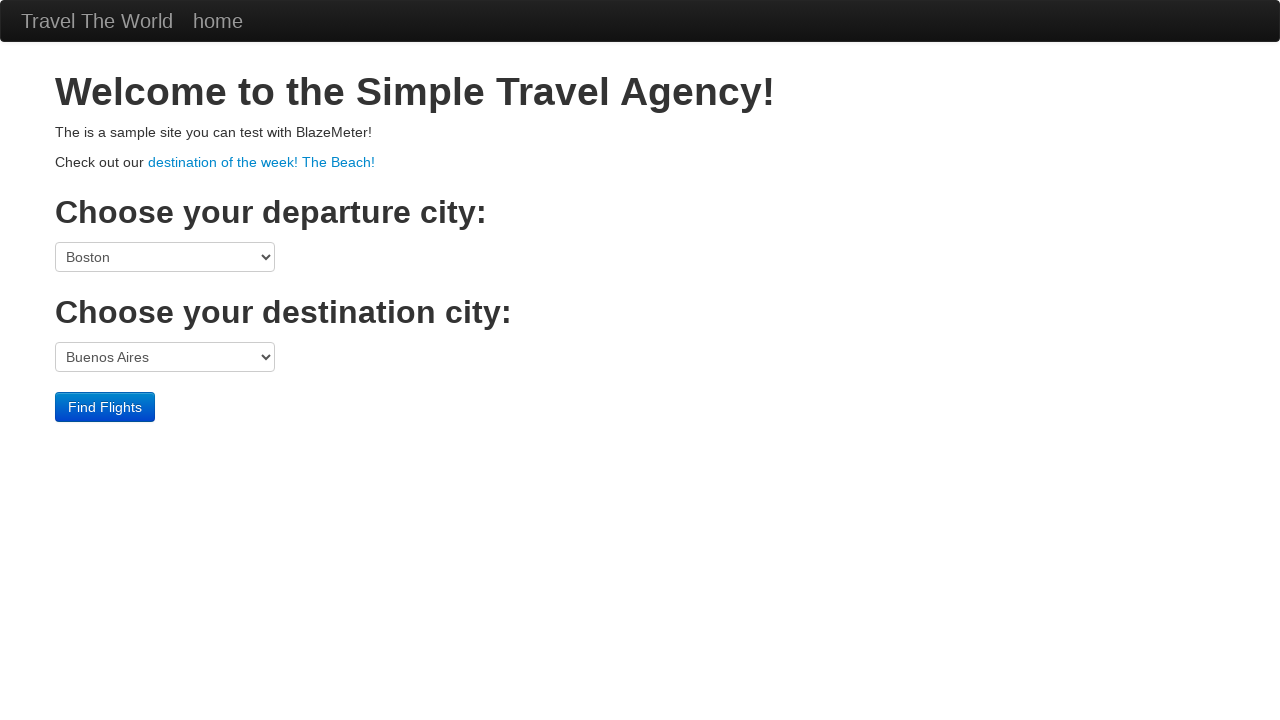

Selected New York as destination city on select[name='toPort']
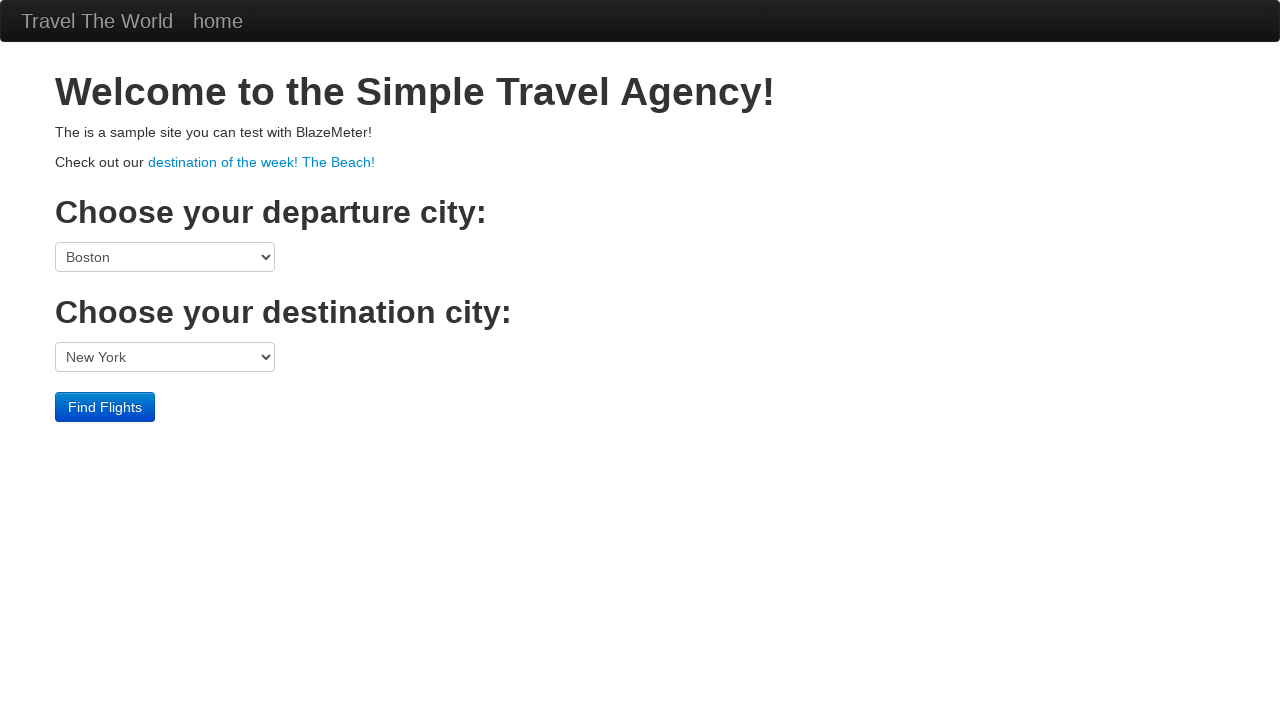

Clicked Find Flights button at (105, 407) on input[type='submit']
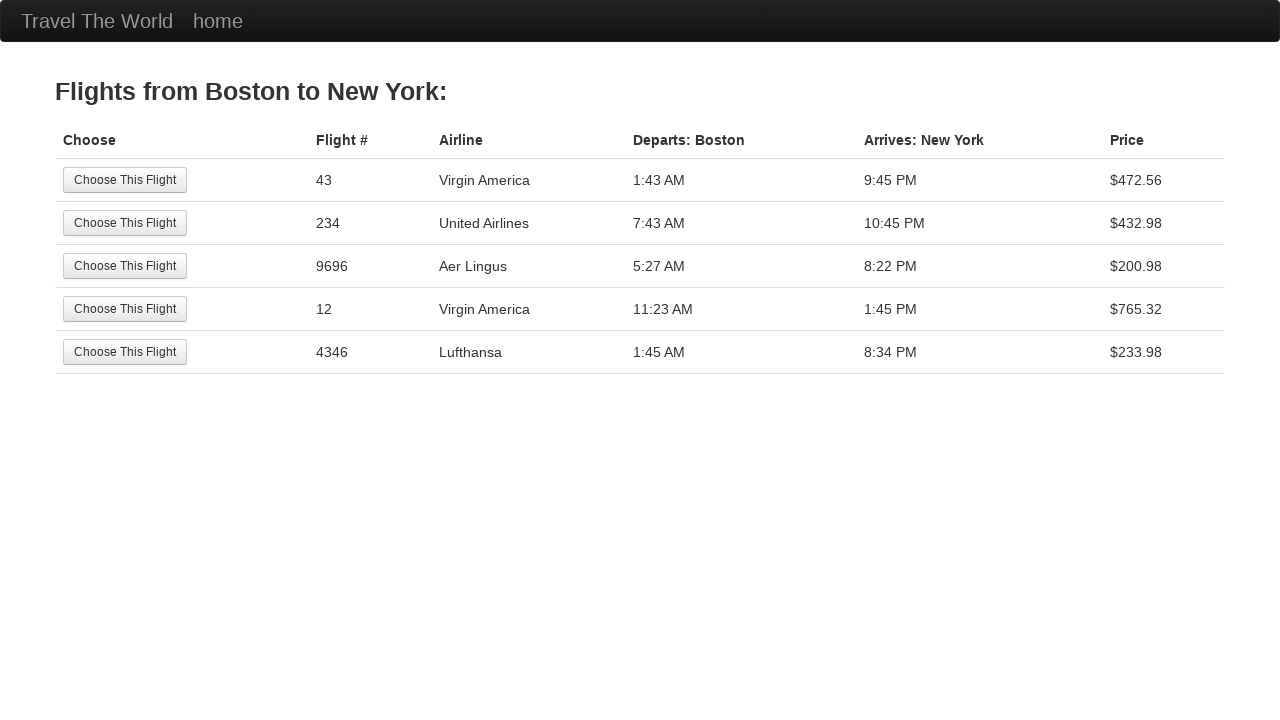

Flight results table loaded
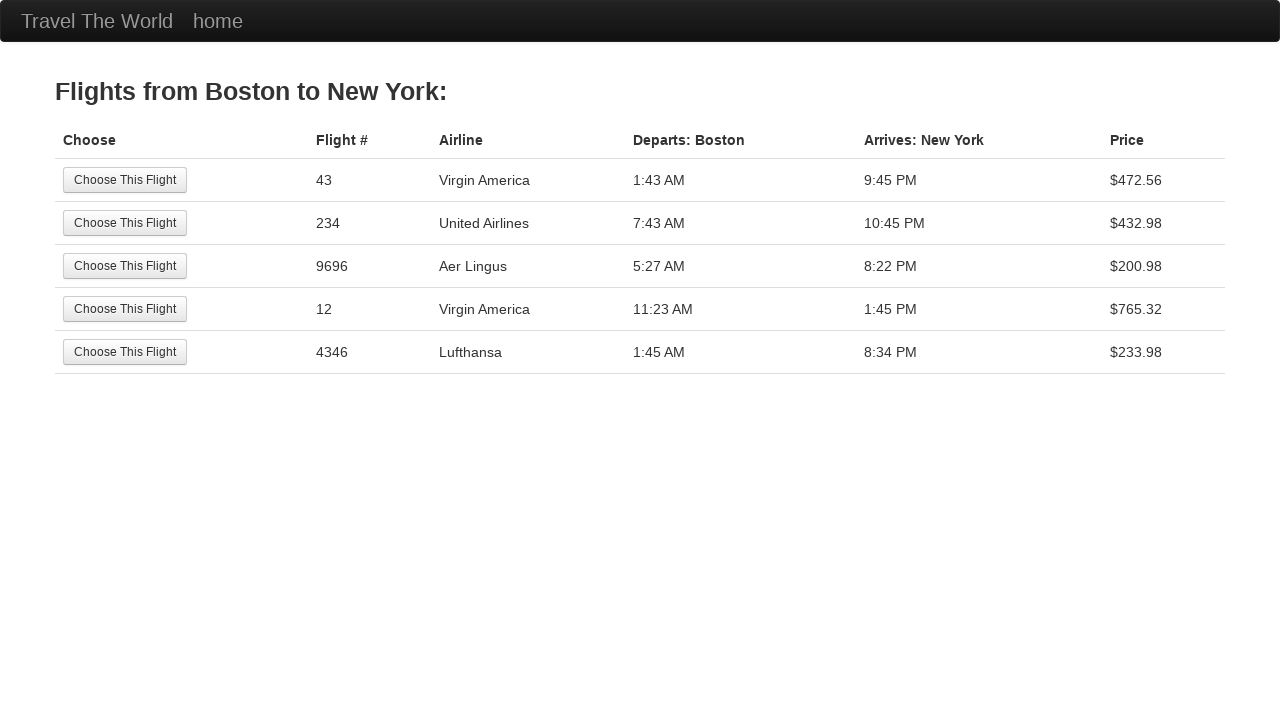

Selected the third flight option at (125, 266) on (//input[@type='submit'])[3]
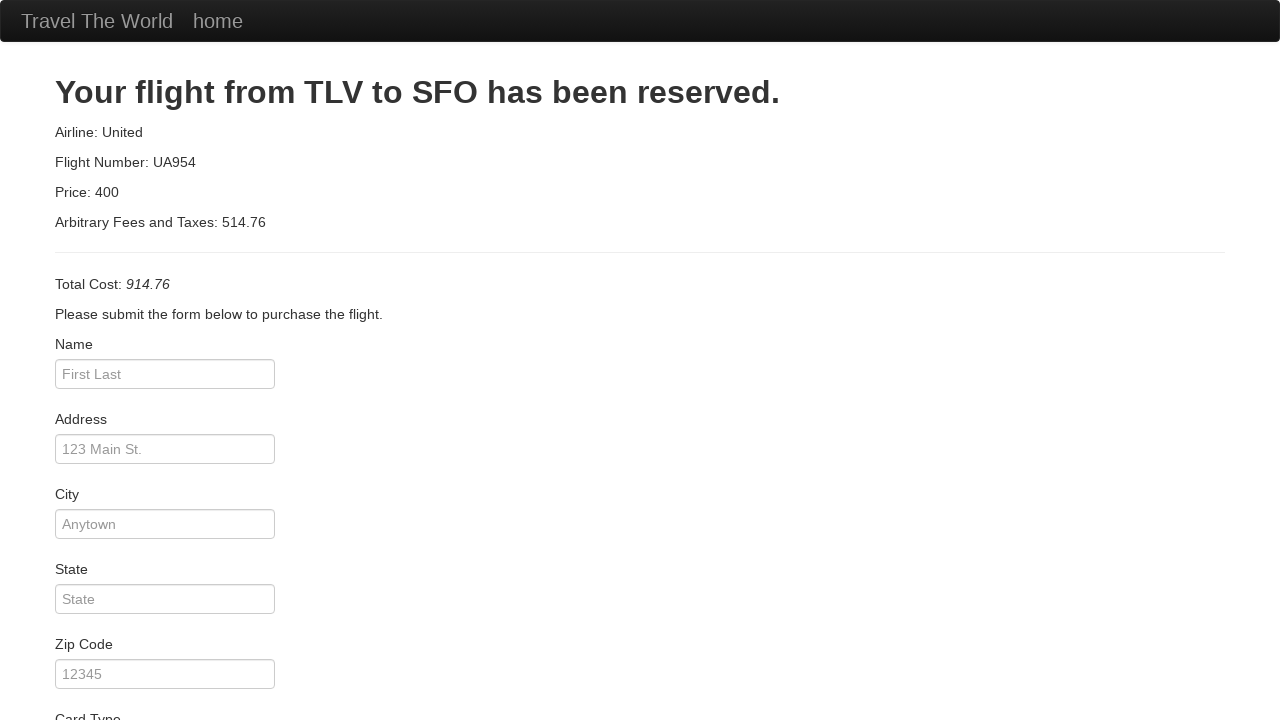

Filled passenger name: Leonardo Dicaprio on #inputName
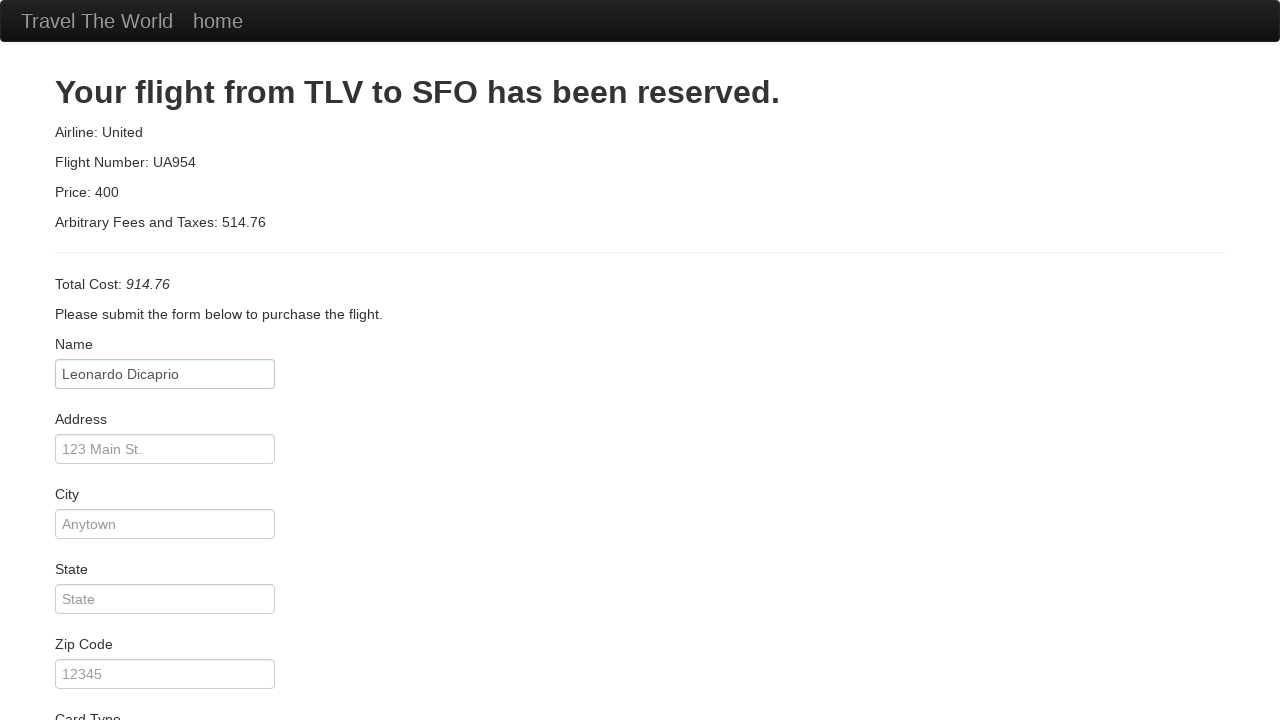

Filled passenger address: 123 Hollywood Ave on #address
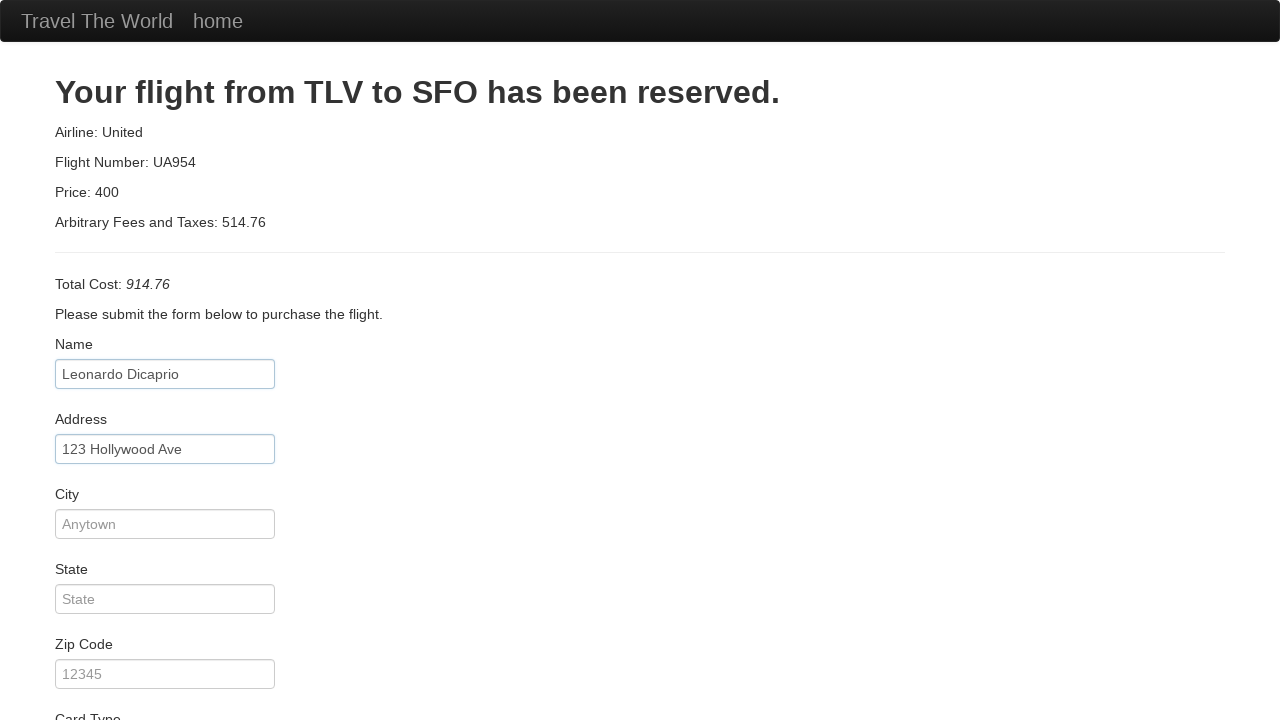

Filled passenger city: San Francisco on #city
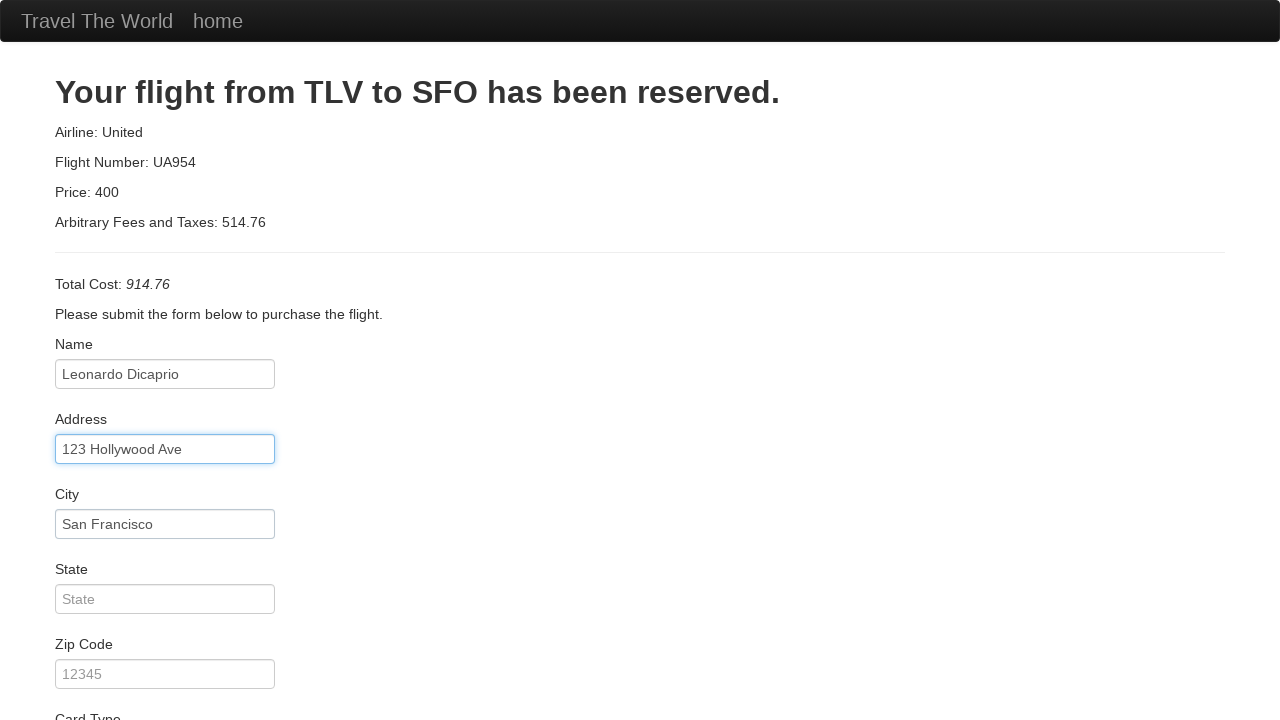

Filled passenger state: California on #state
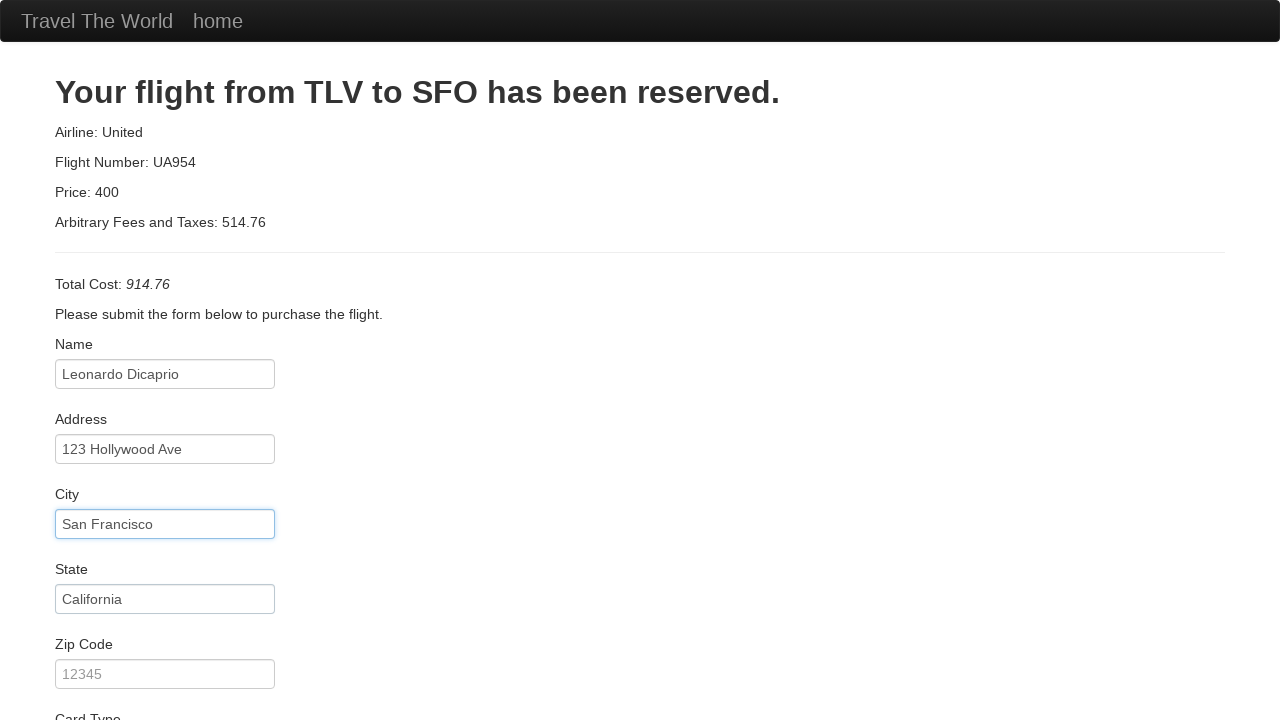

Filled passenger zip code: 94016 on #zipCode
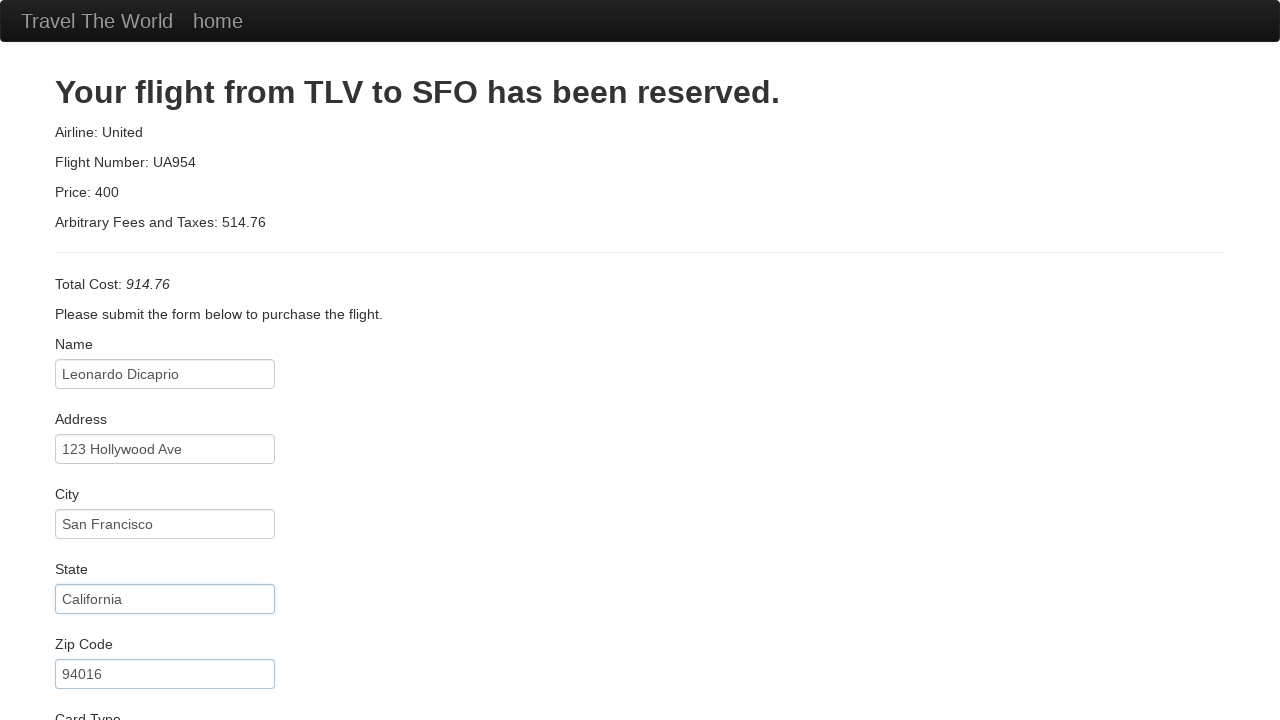

Selected American Express as card type on #cardType
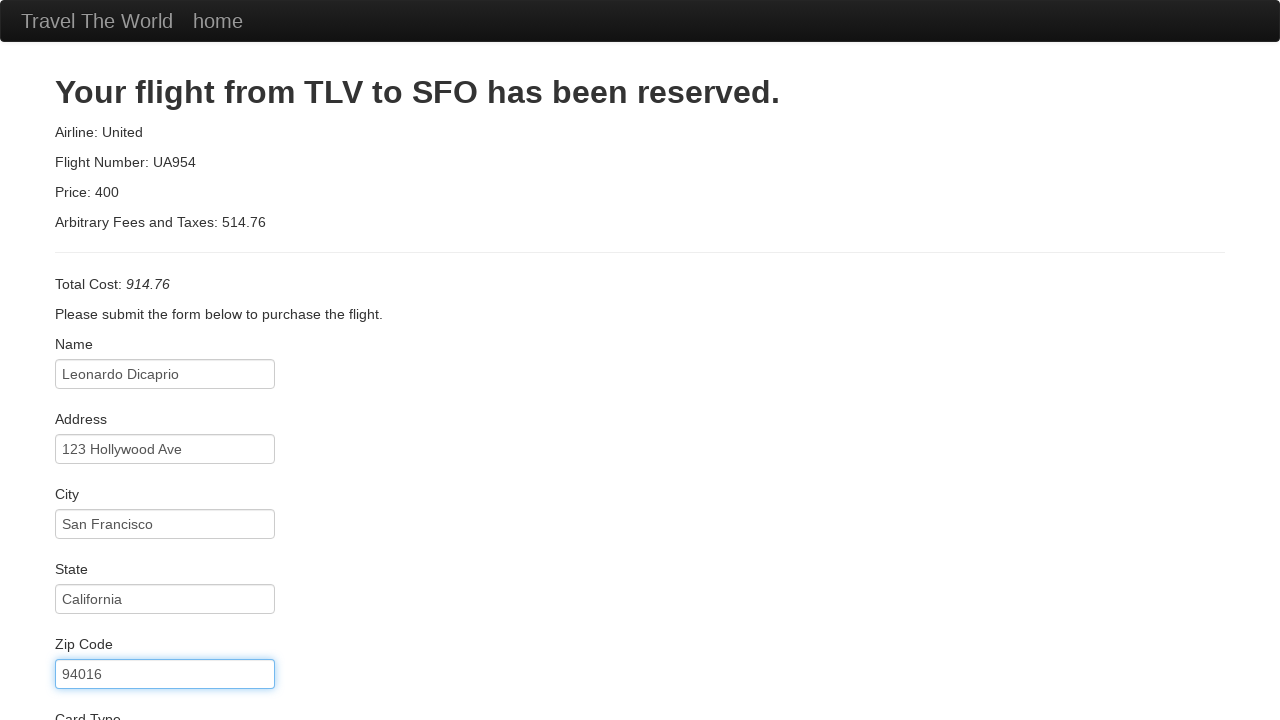

Filled credit card number on #creditCardNumber
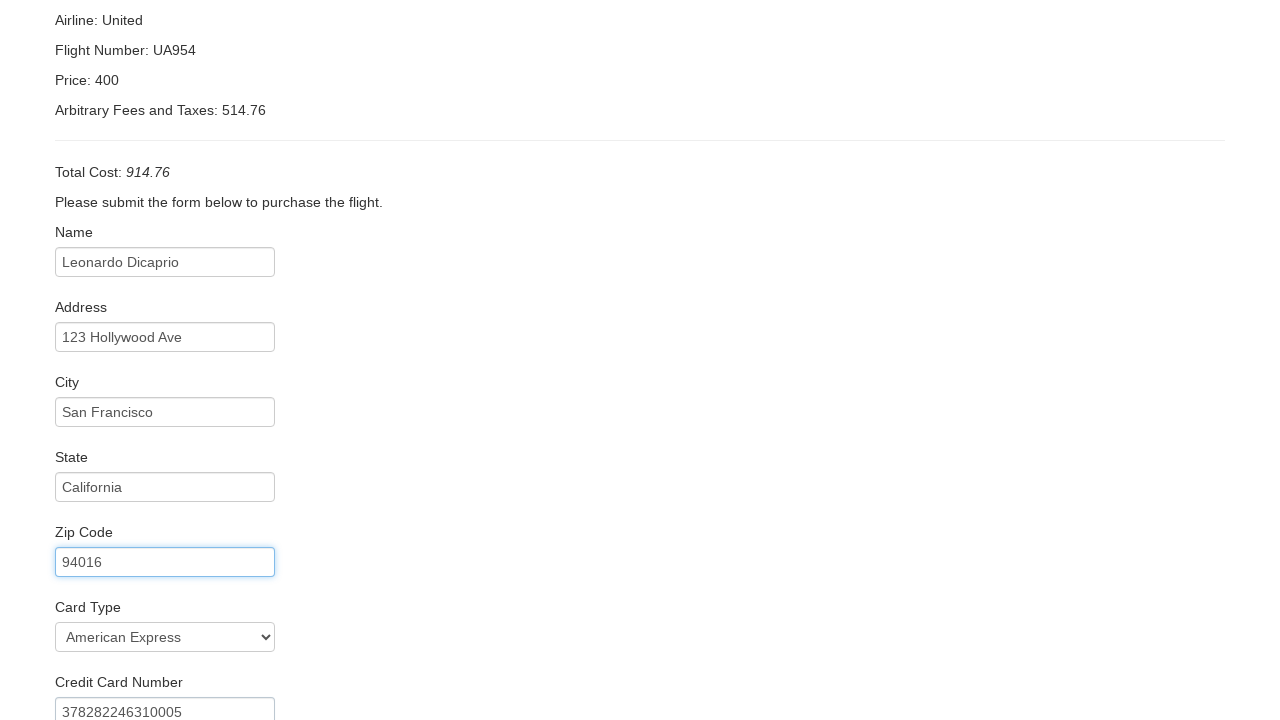

Filled credit card expiration month: 12 on #creditCardMonth
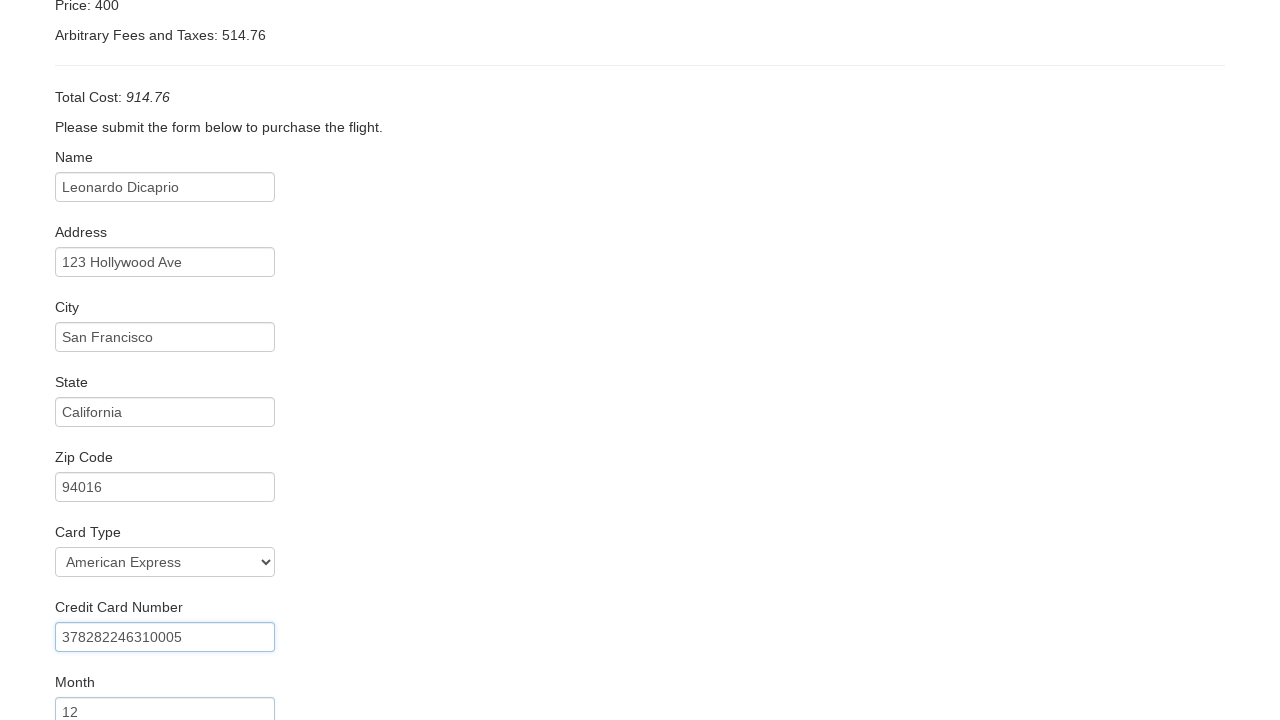

Filled credit card expiration year: 2030 on #creditCardYear
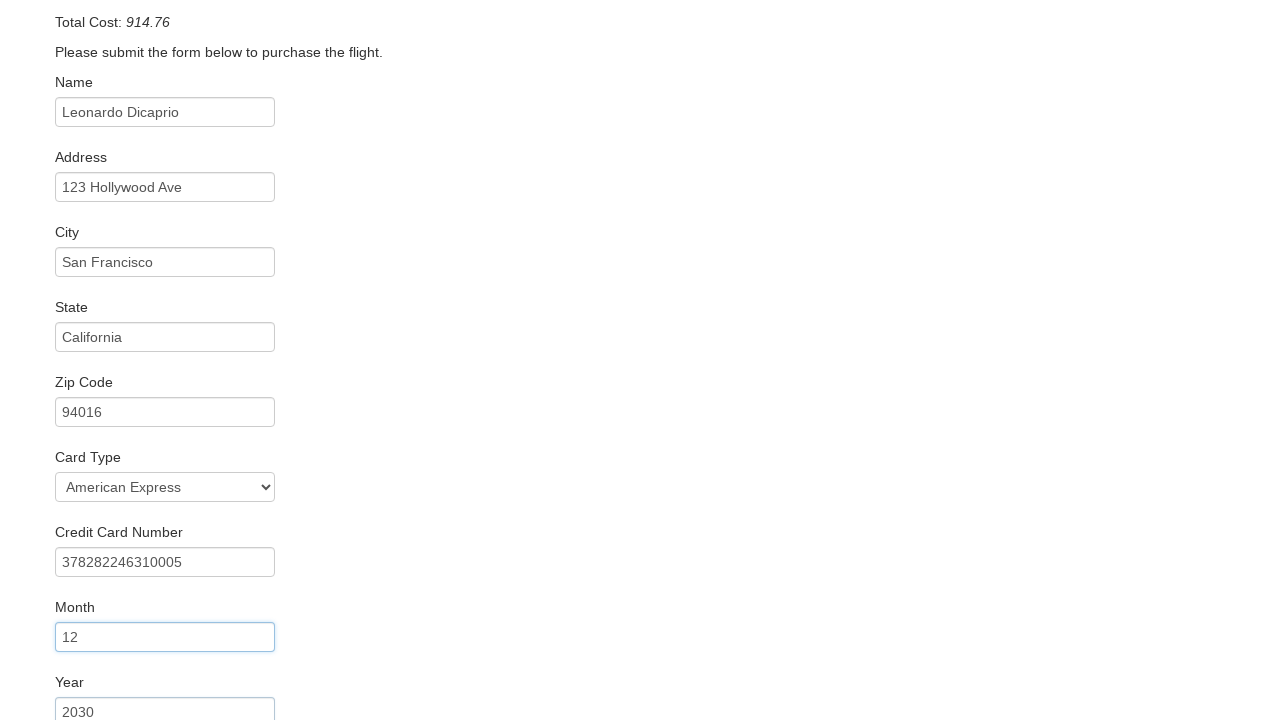

Filled name on card: Leonardo Dicaprio on #nameOnCard
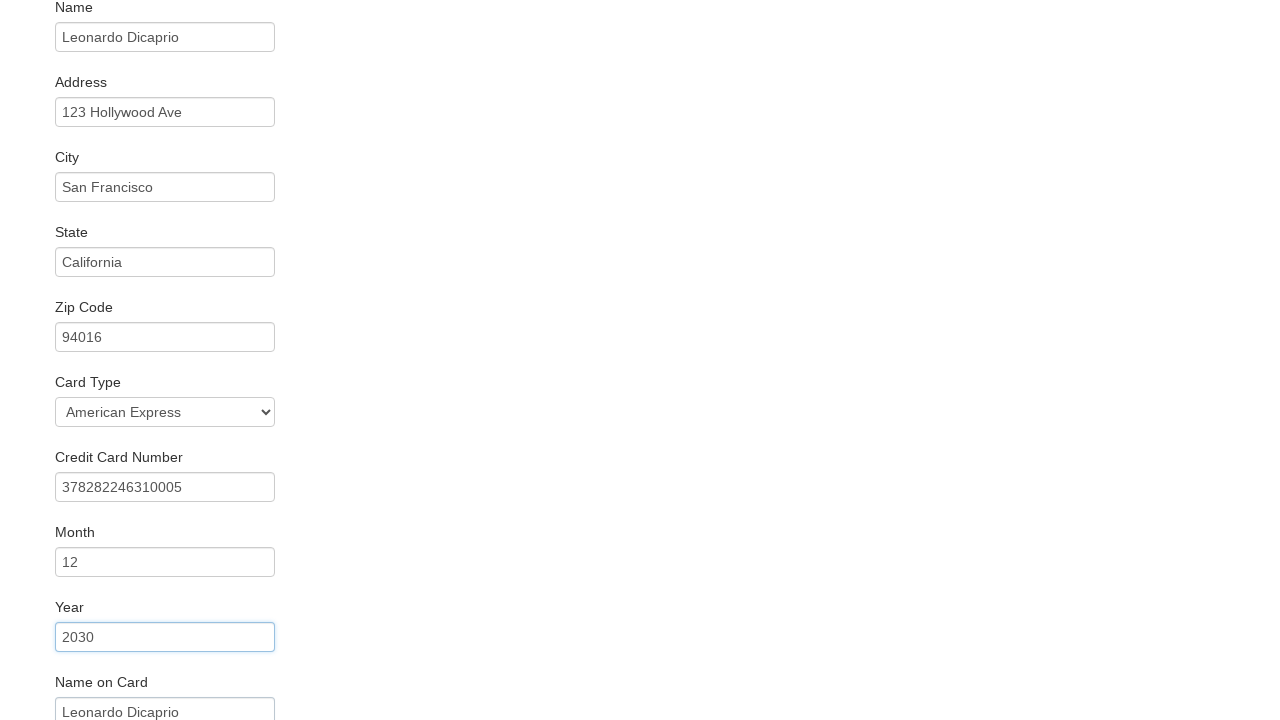

Checked remember me checkbox at (62, 656) on #rememberMe
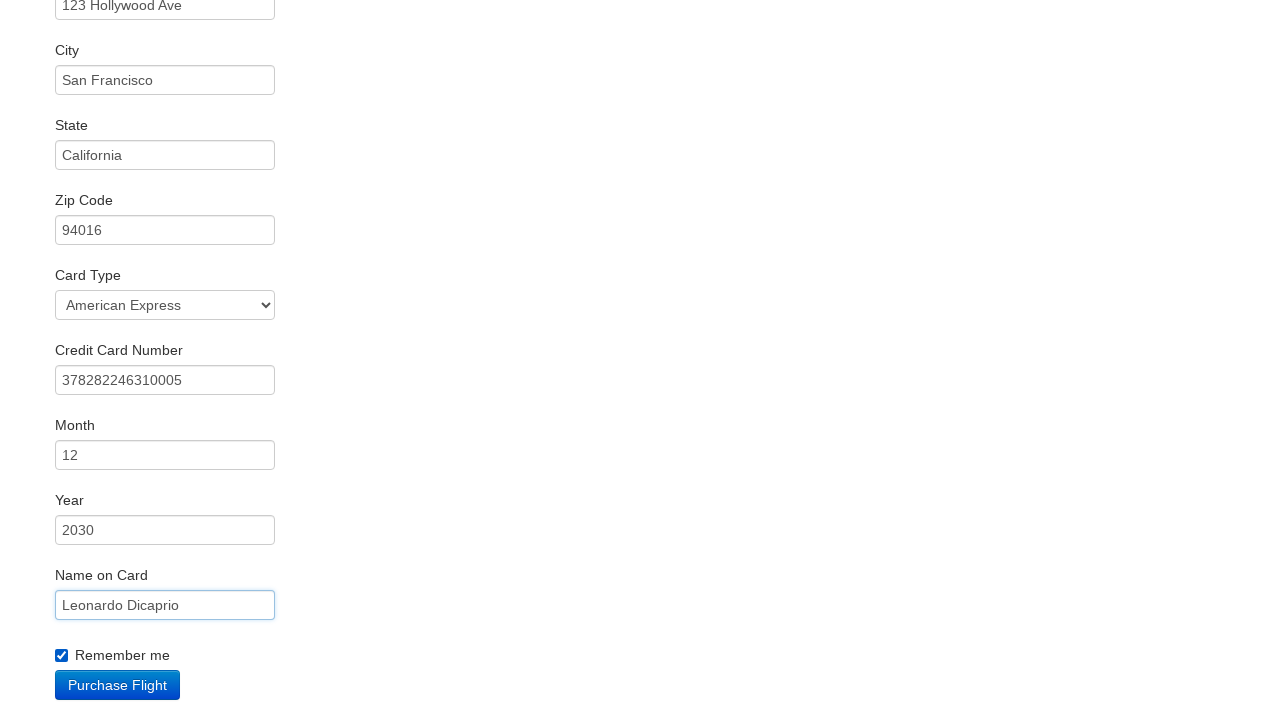

Clicked submit button to complete purchase at (118, 685) on input[type='submit']
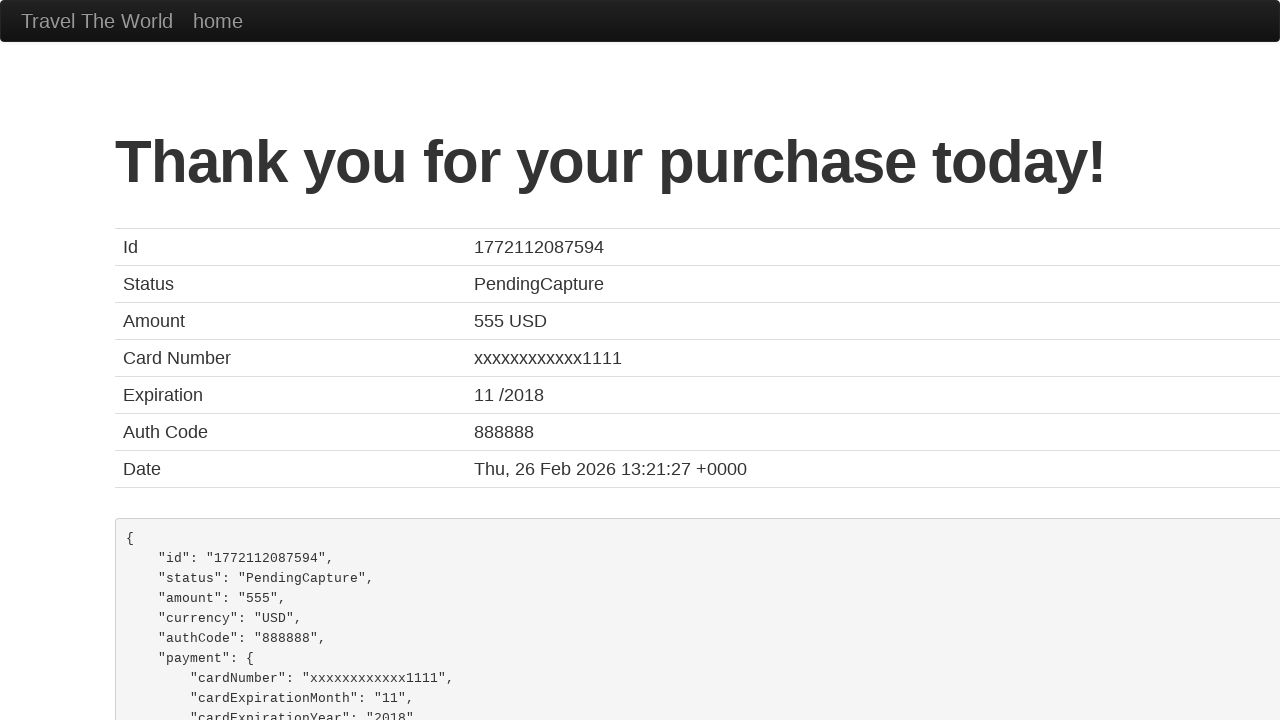

Purchase confirmation page loaded with thank you message
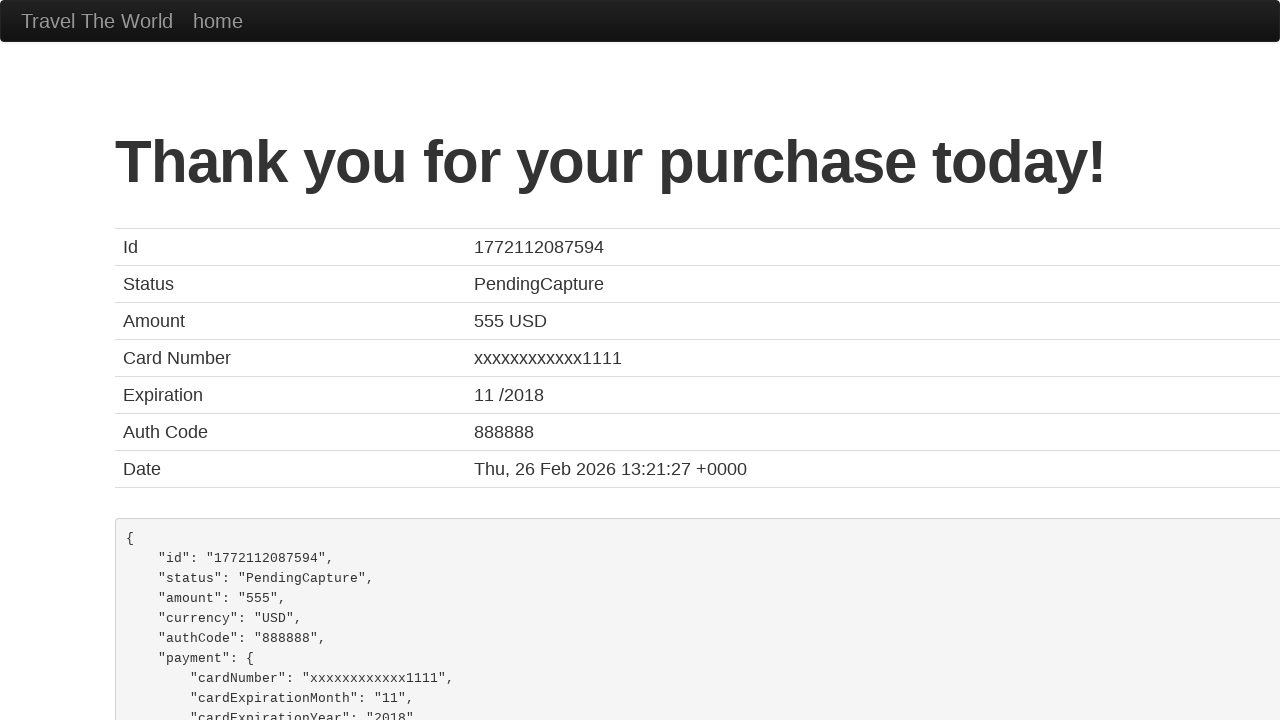

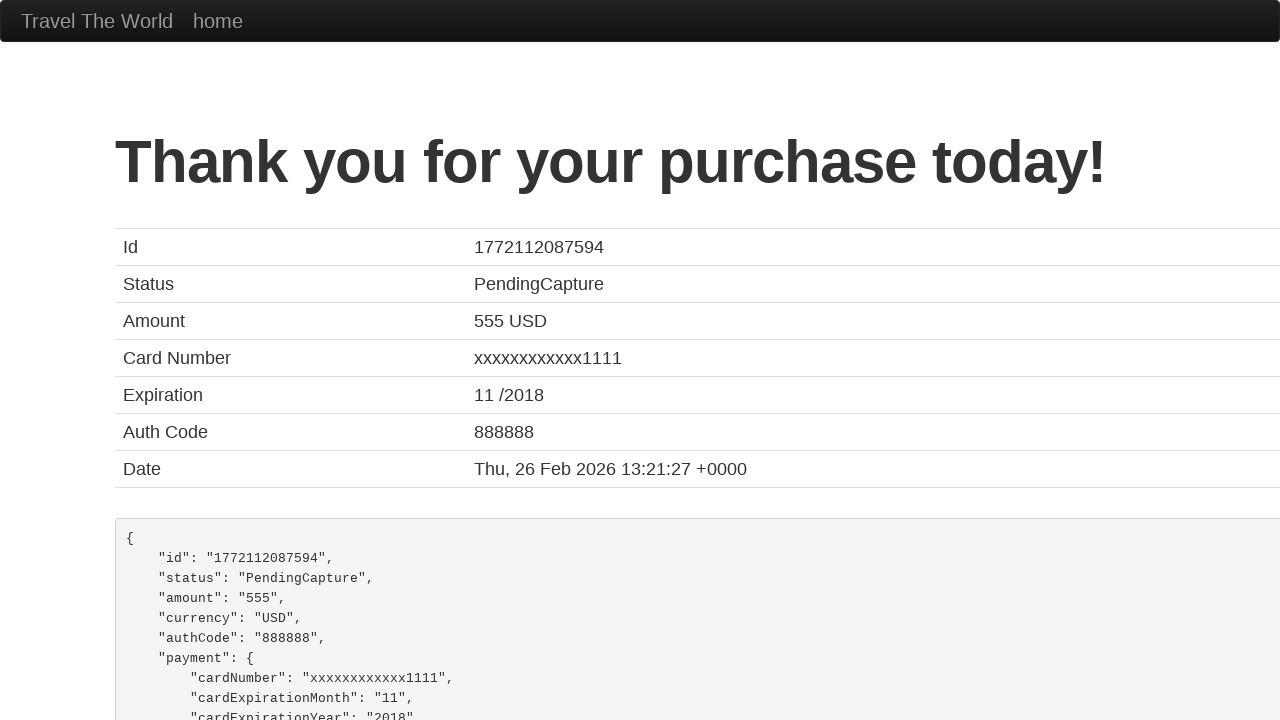